Tests the paint application by drawing a square shape using mouse movements - moving to coordinates, pressing mouse down, drawing lines to form a square, and releasing the mouse.

Starting URL: https://paint.js.org/

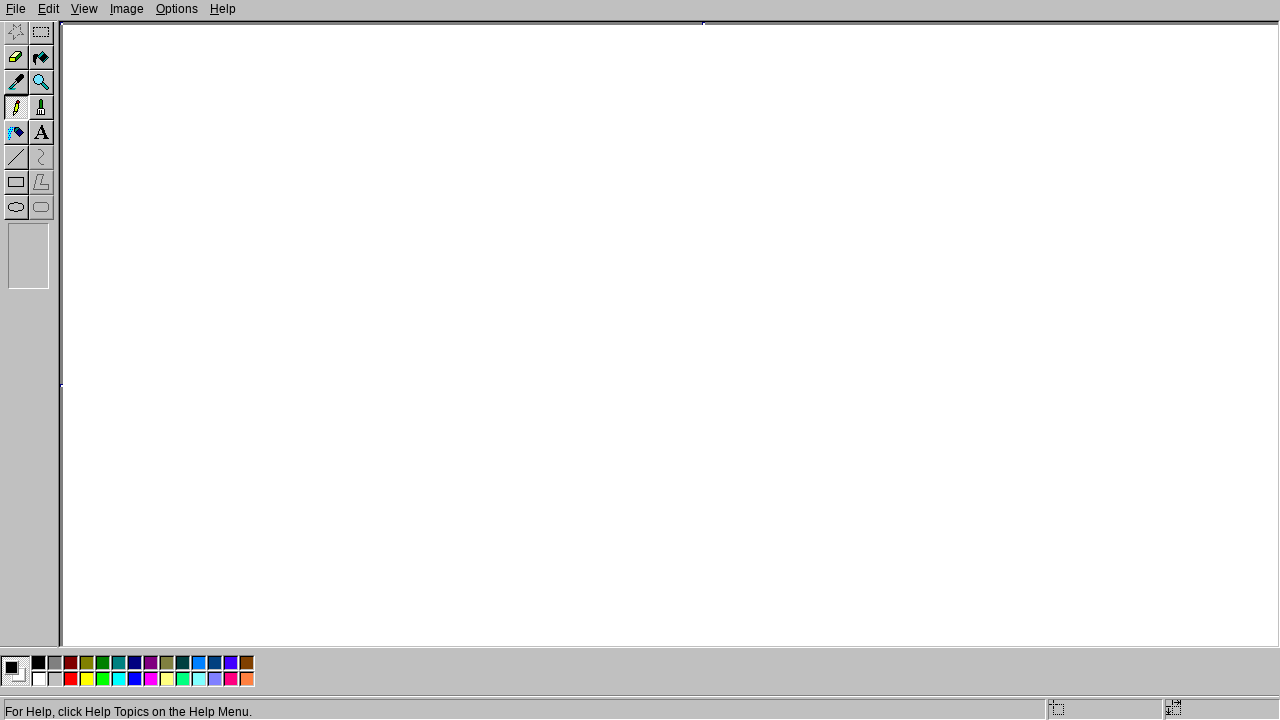

Moved mouse to starting position (200, 200) at (200, 200)
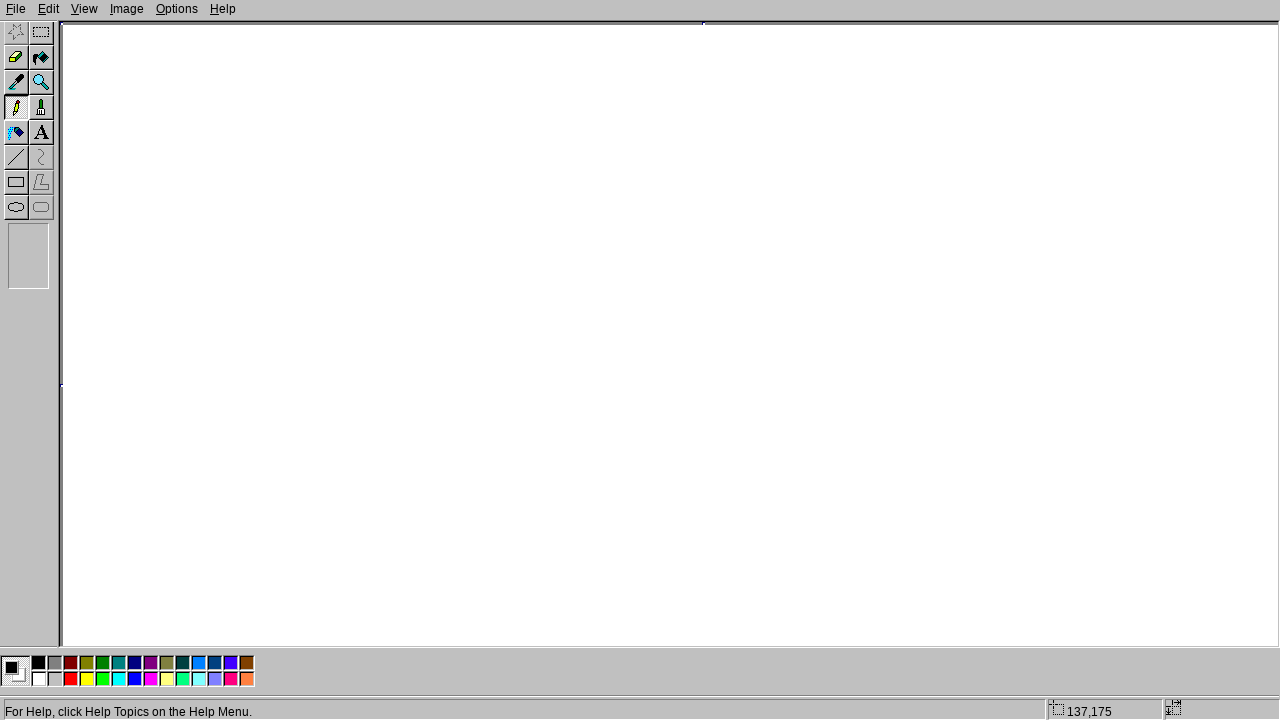

Pressed mouse down to start drawing at (200, 200)
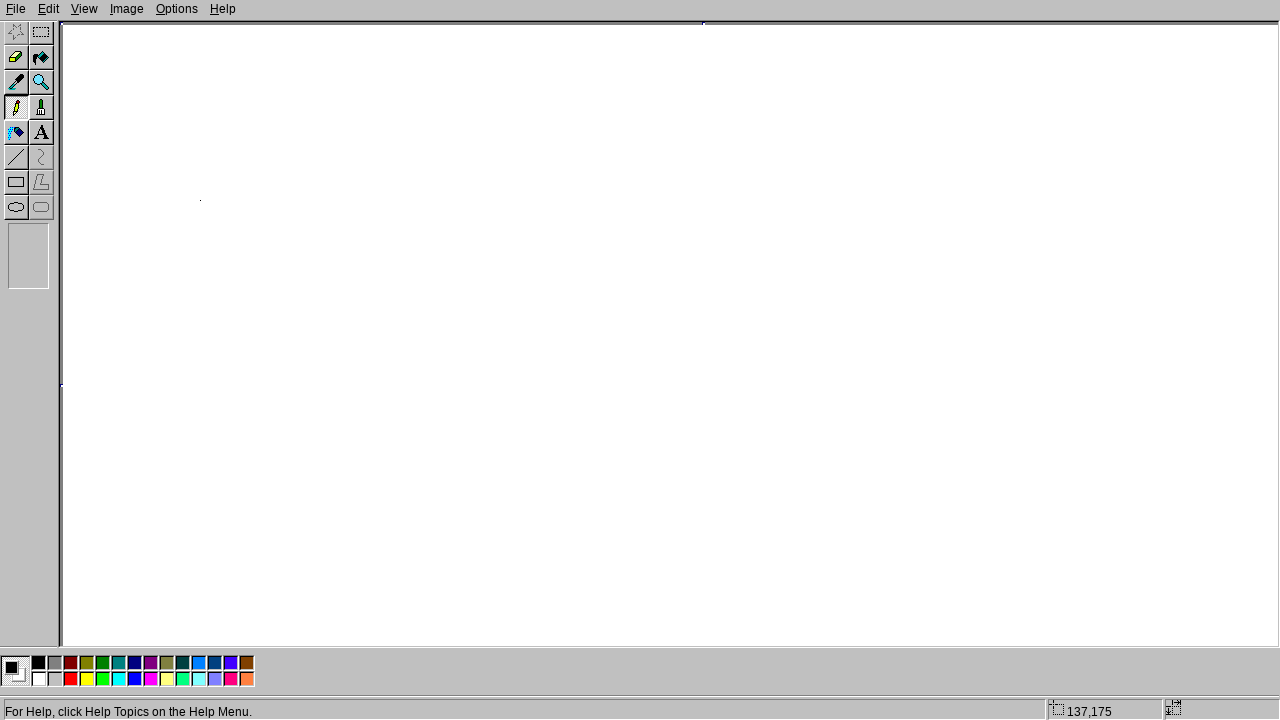

Moved mouse to (400, 200) - first corner of square at (400, 200)
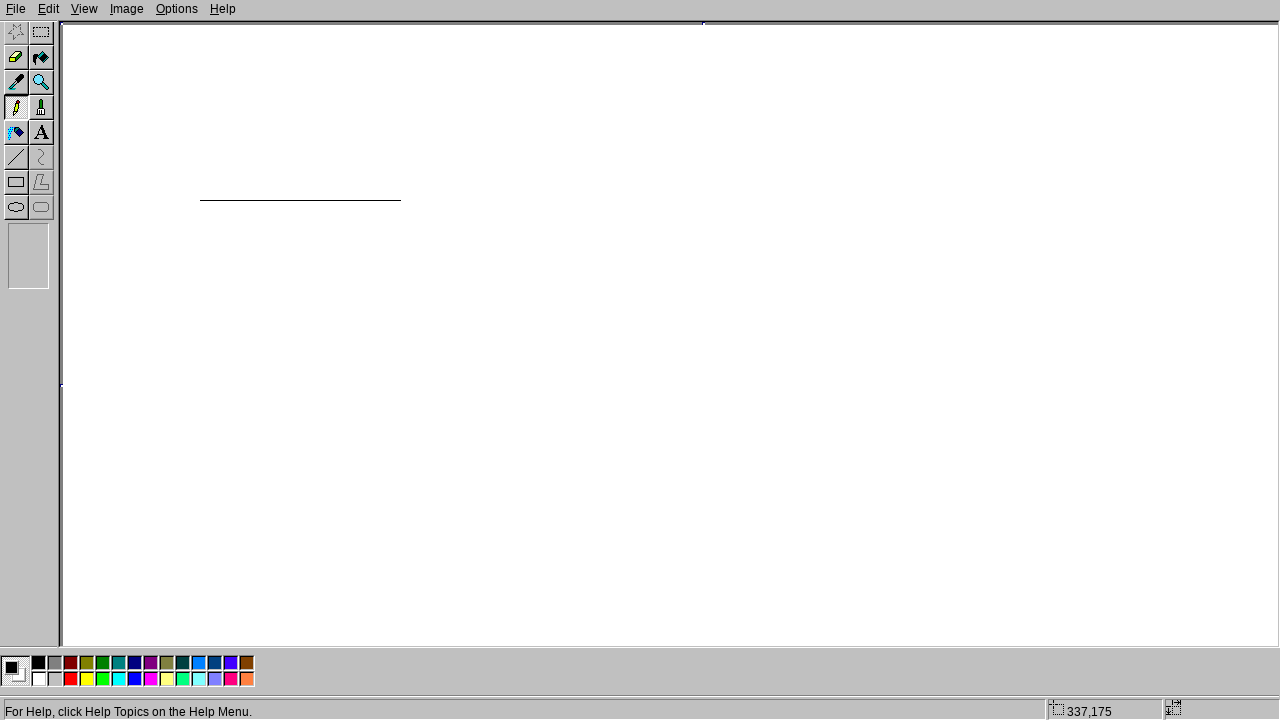

Moved mouse to (400, 400) - second corner of square at (400, 400)
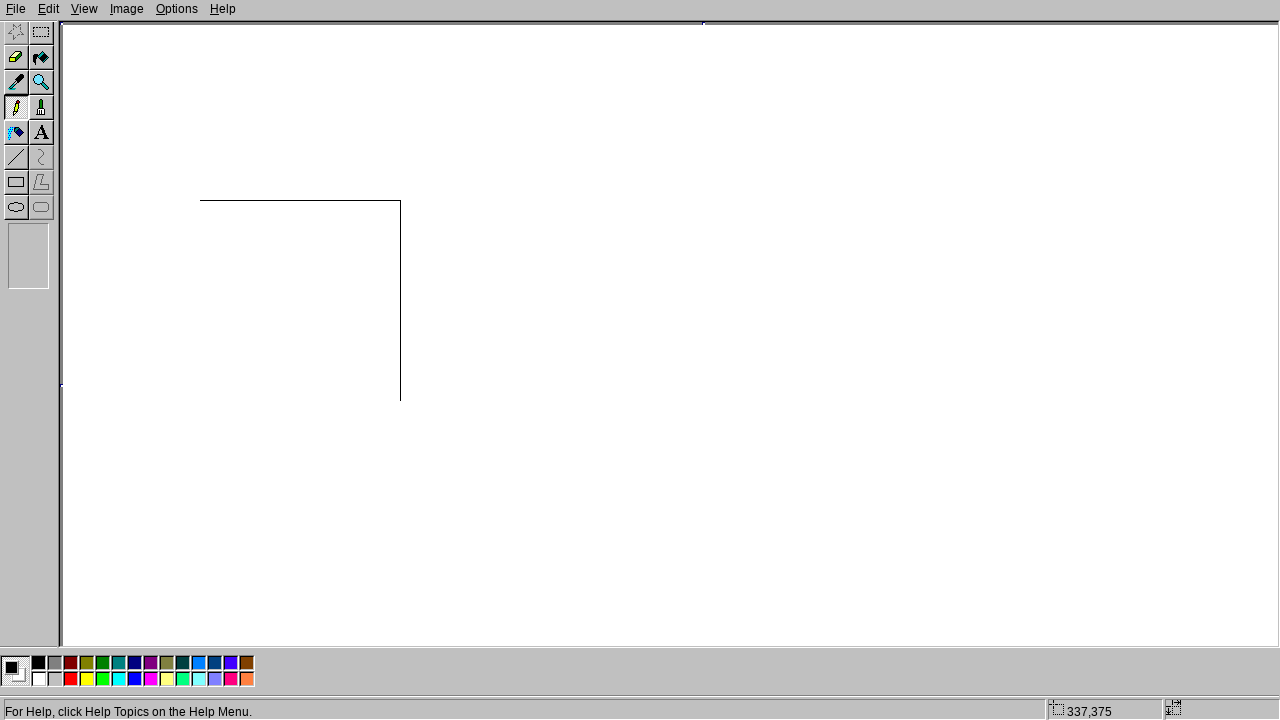

Moved mouse to (200, 400) - third corner of square at (200, 400)
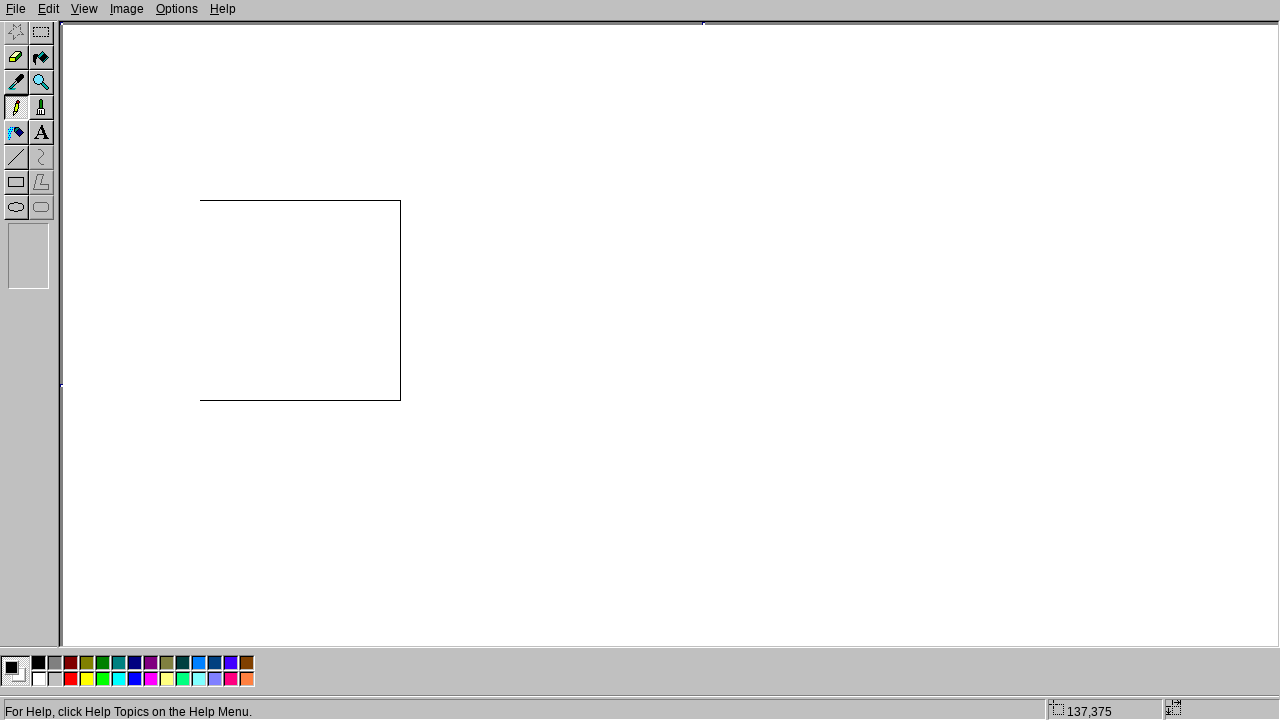

Moved mouse back to (200, 200) - completed square outline at (200, 200)
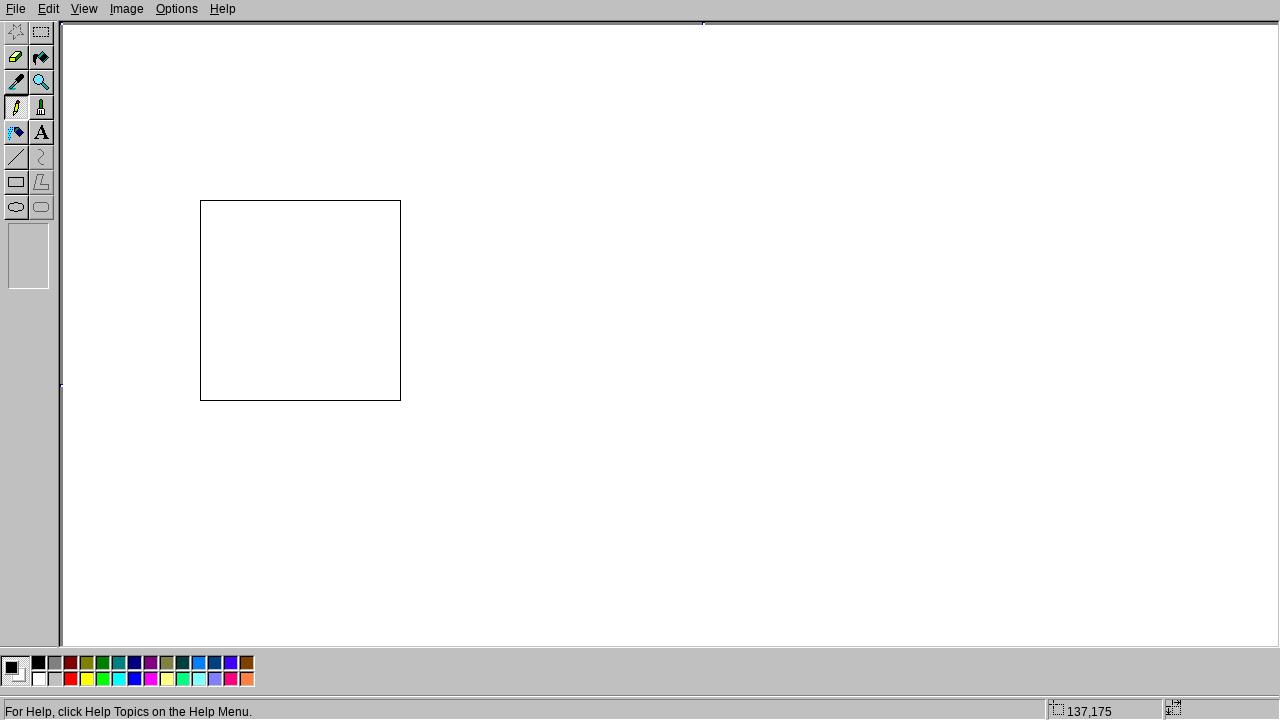

Released mouse to finish drawing the square at (200, 200)
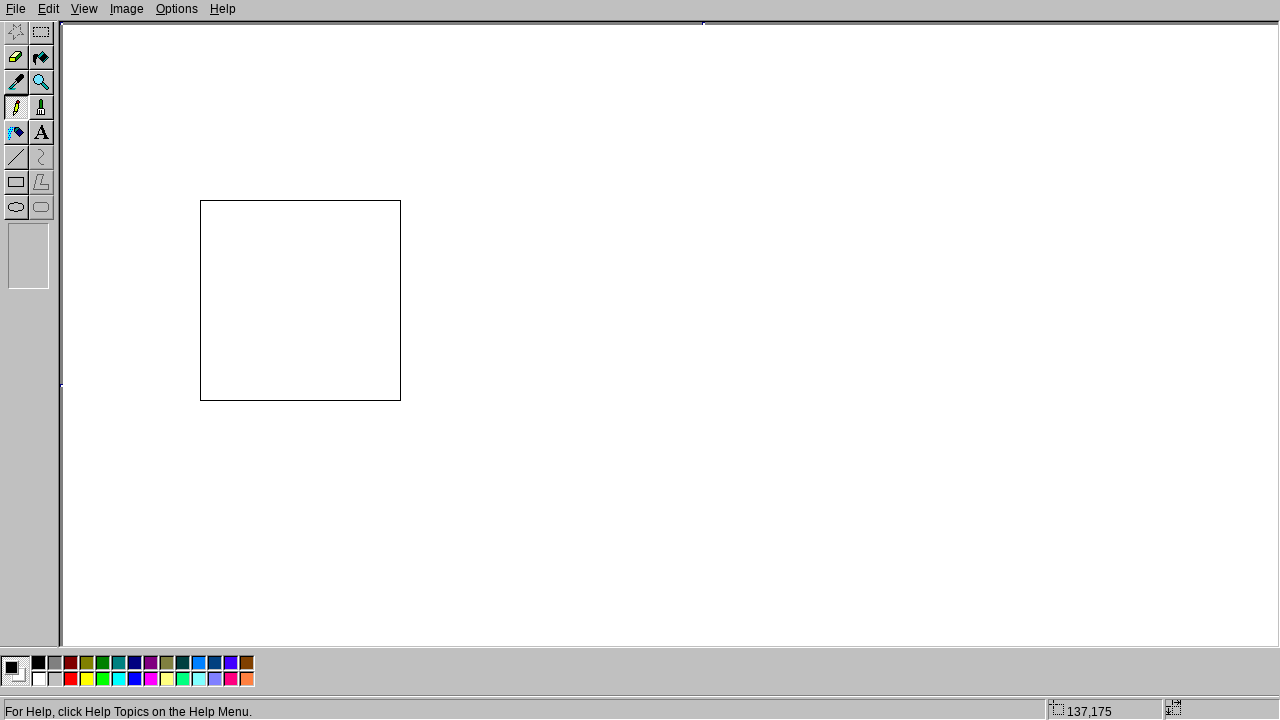

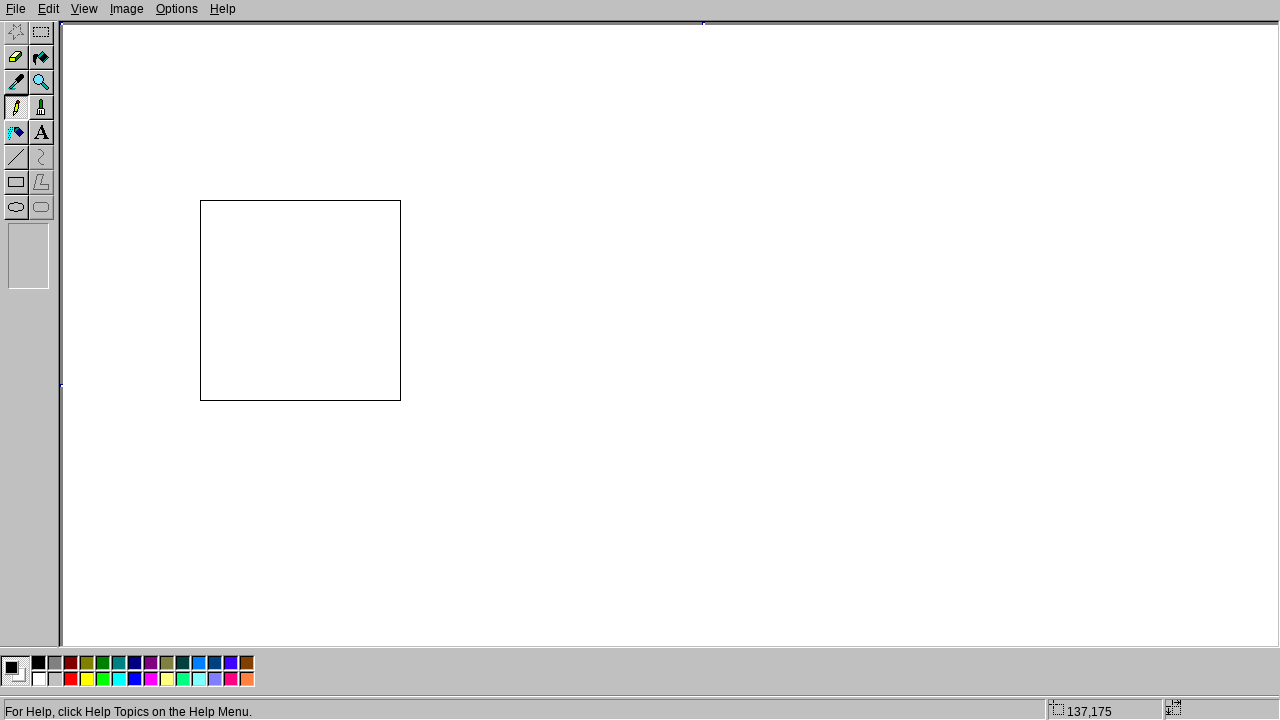